Tests select menu functionality on DemoQA by navigating to the Select Menu section, selecting a value from an old-style dropdown, and performing a multi-select operation with keyboard modifiers.

Starting URL: https://demoqa.com/widgets

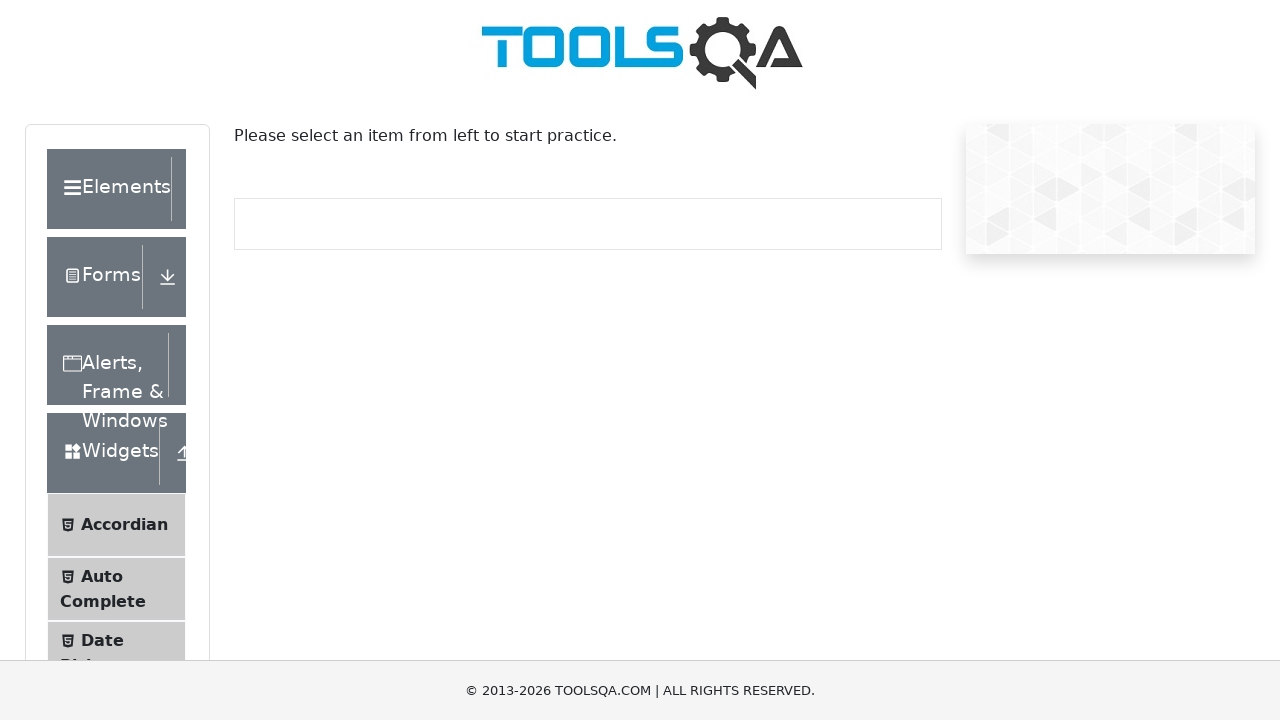

Scrolled down 700px to view Select Menu option
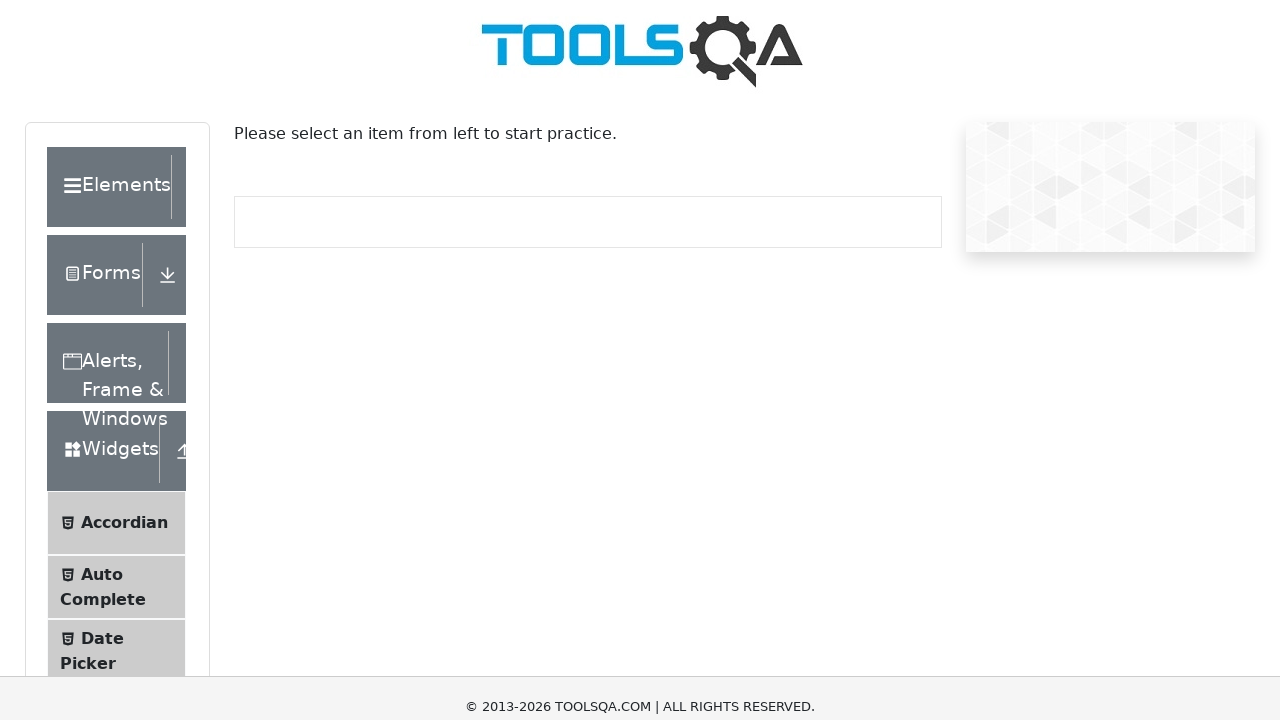

Waited 500ms for page to settle
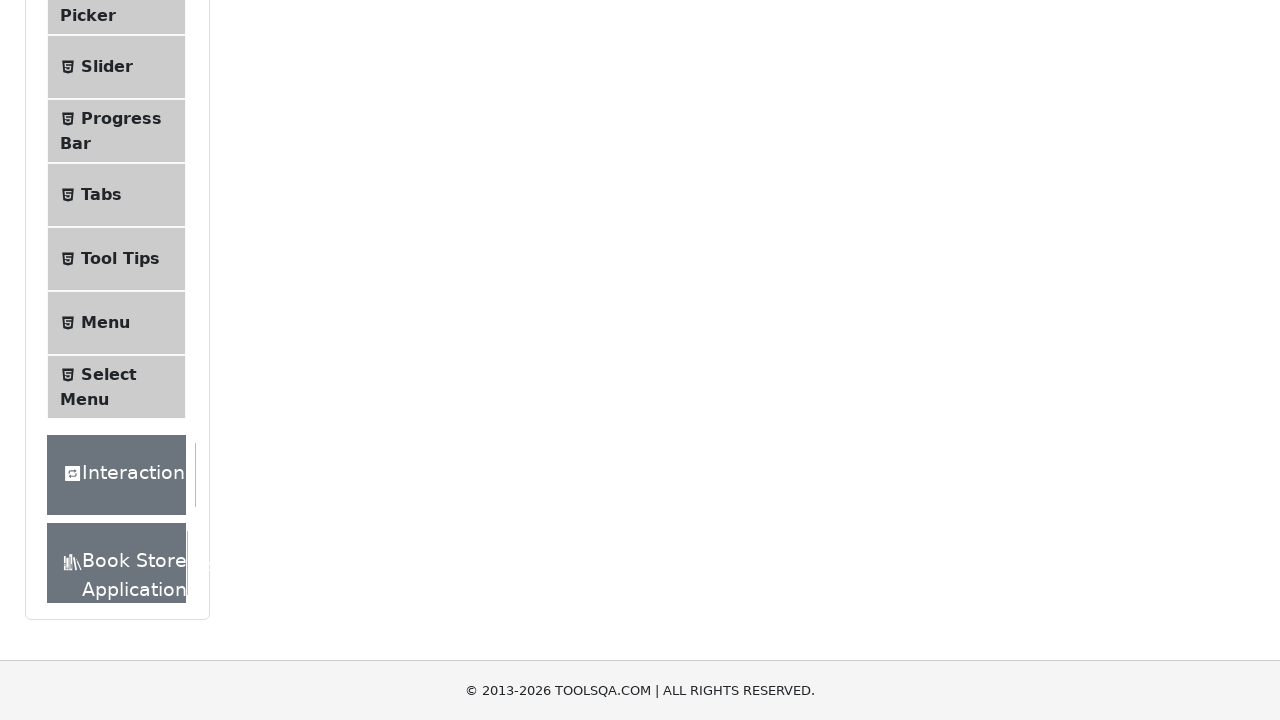

Clicked on Select Menu link at (109, 374) on xpath=//span[text()='Select Menu']
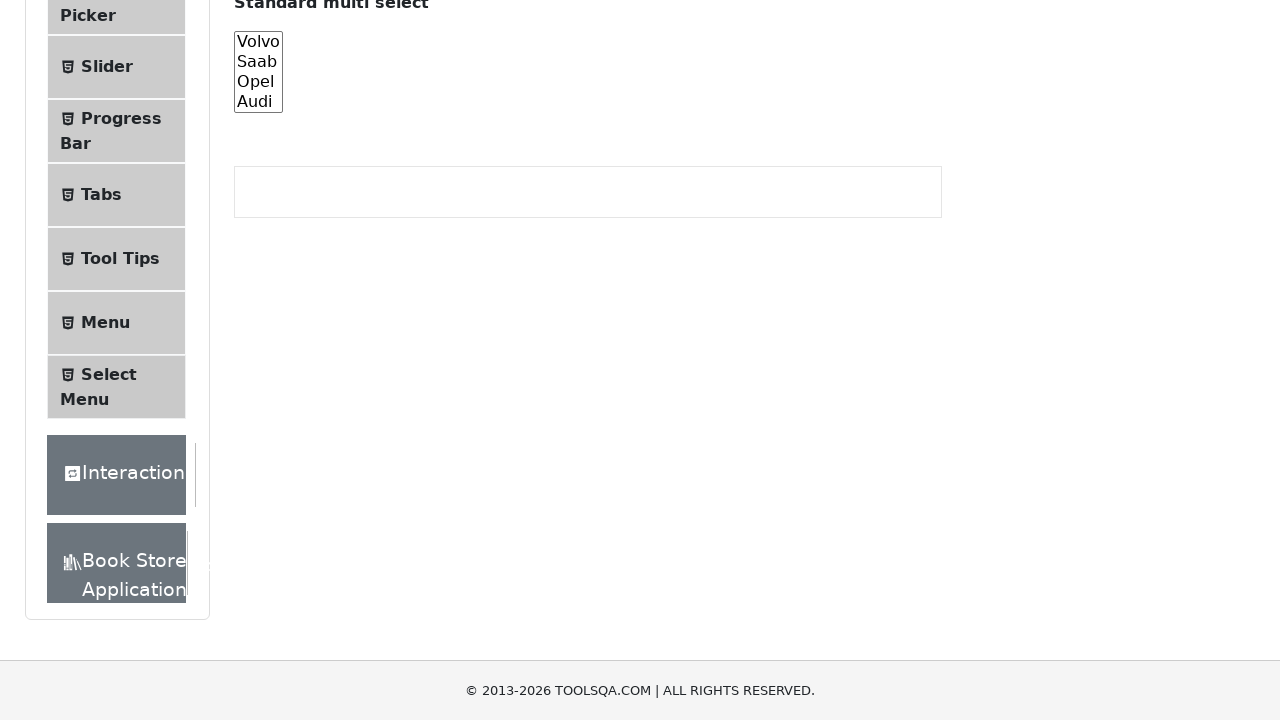

Waited 2000ms for Select Menu page to load
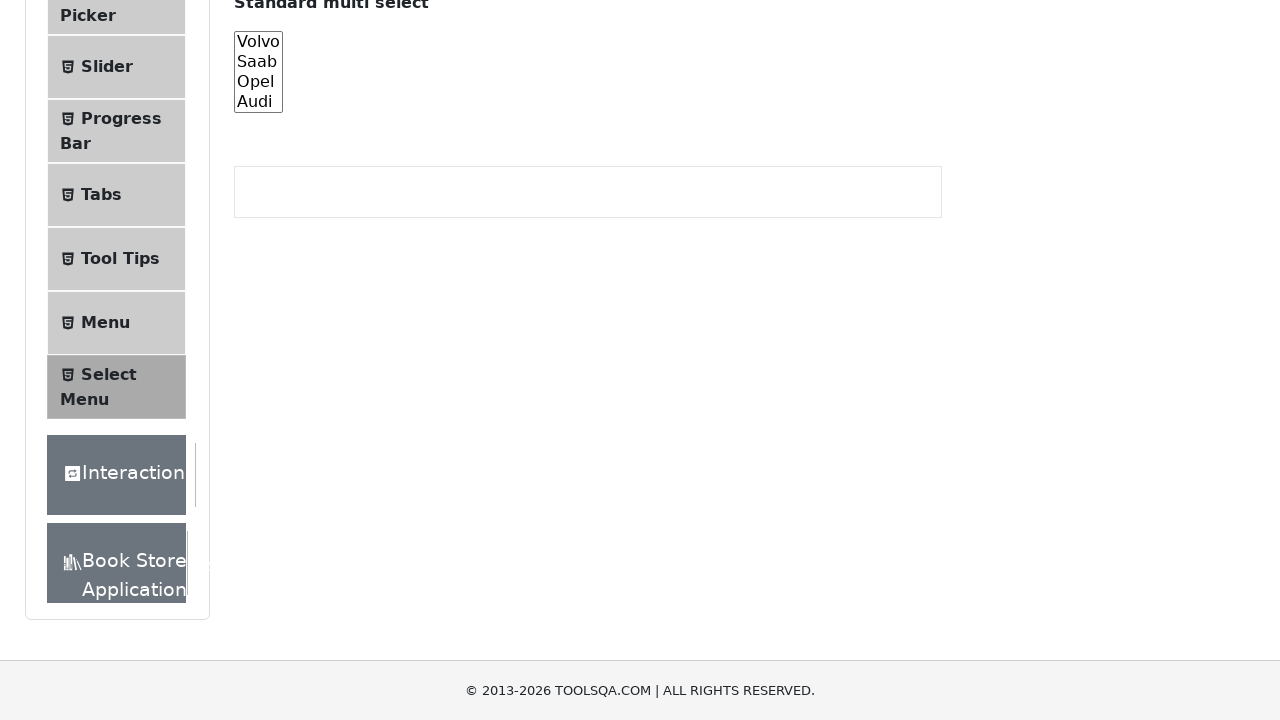

Scrolled down 500px to view old style select menu
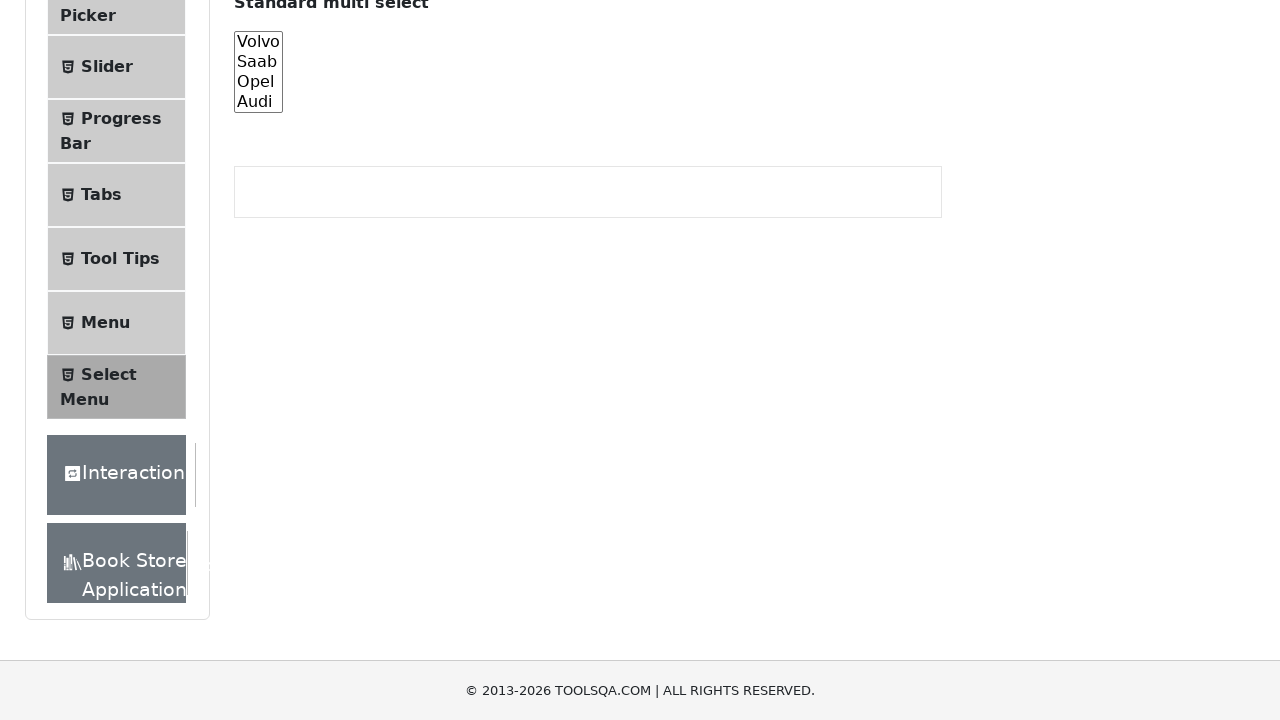

Clicked on old style select menu dropdown at (280, 360) on #oldSelectMenu
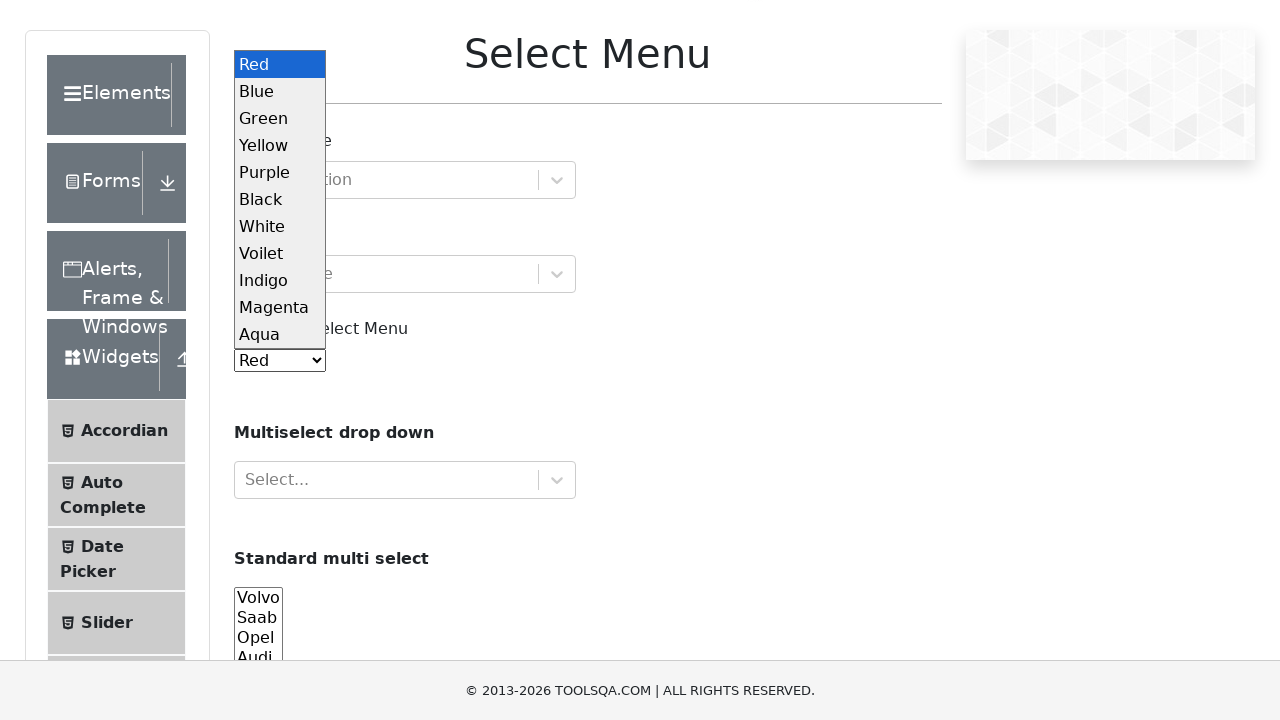

Waited 2000ms for dropdown to open
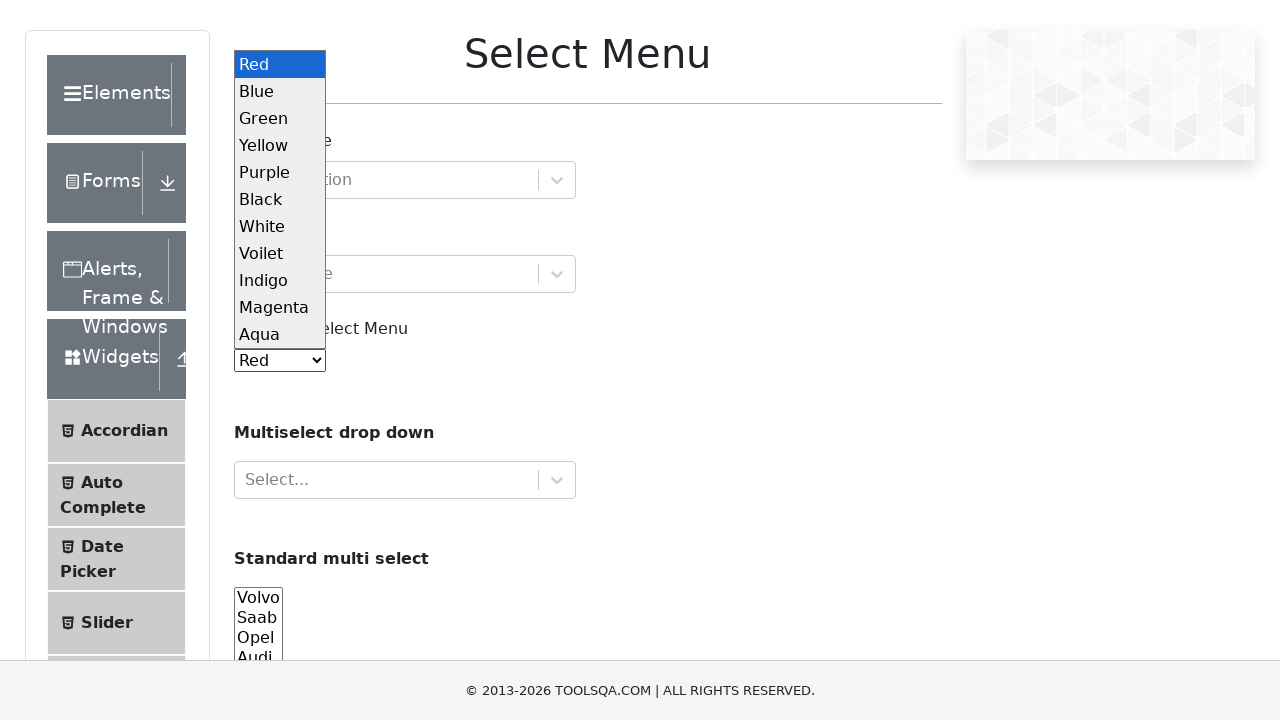

Selected 'Purple' option from old style select menu on #oldSelectMenu
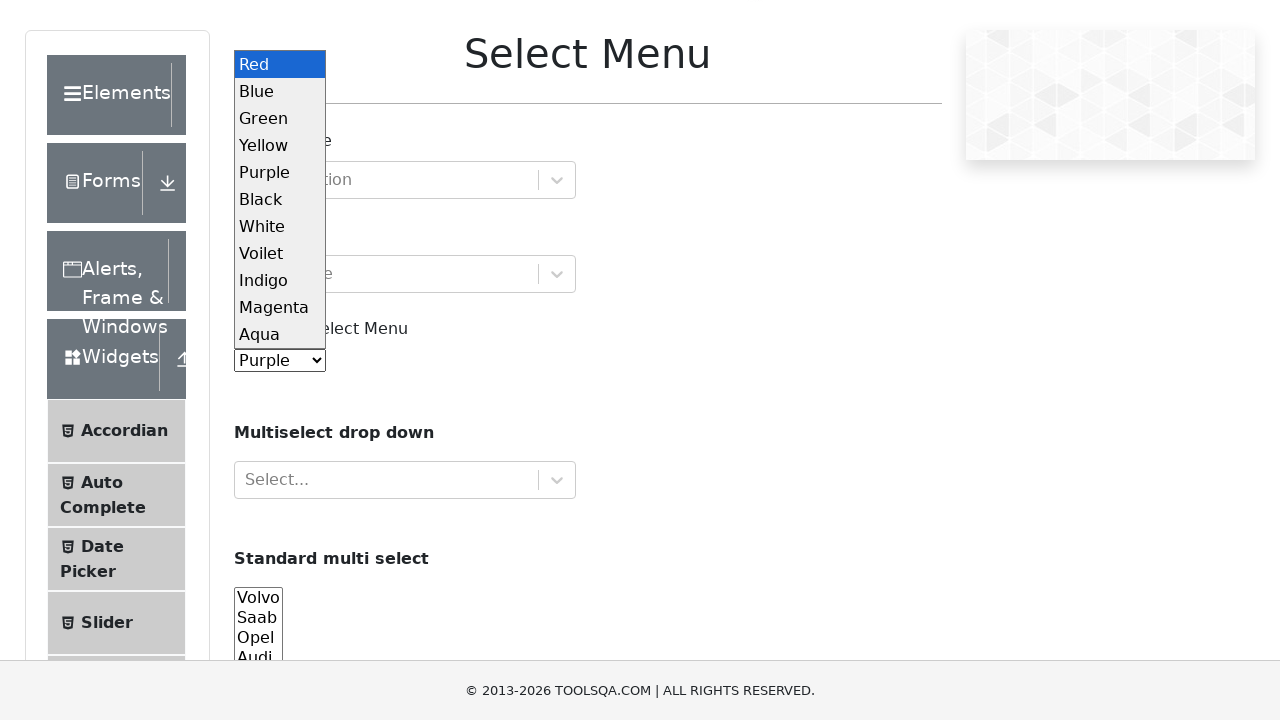

Waited 2000ms after selecting Purple
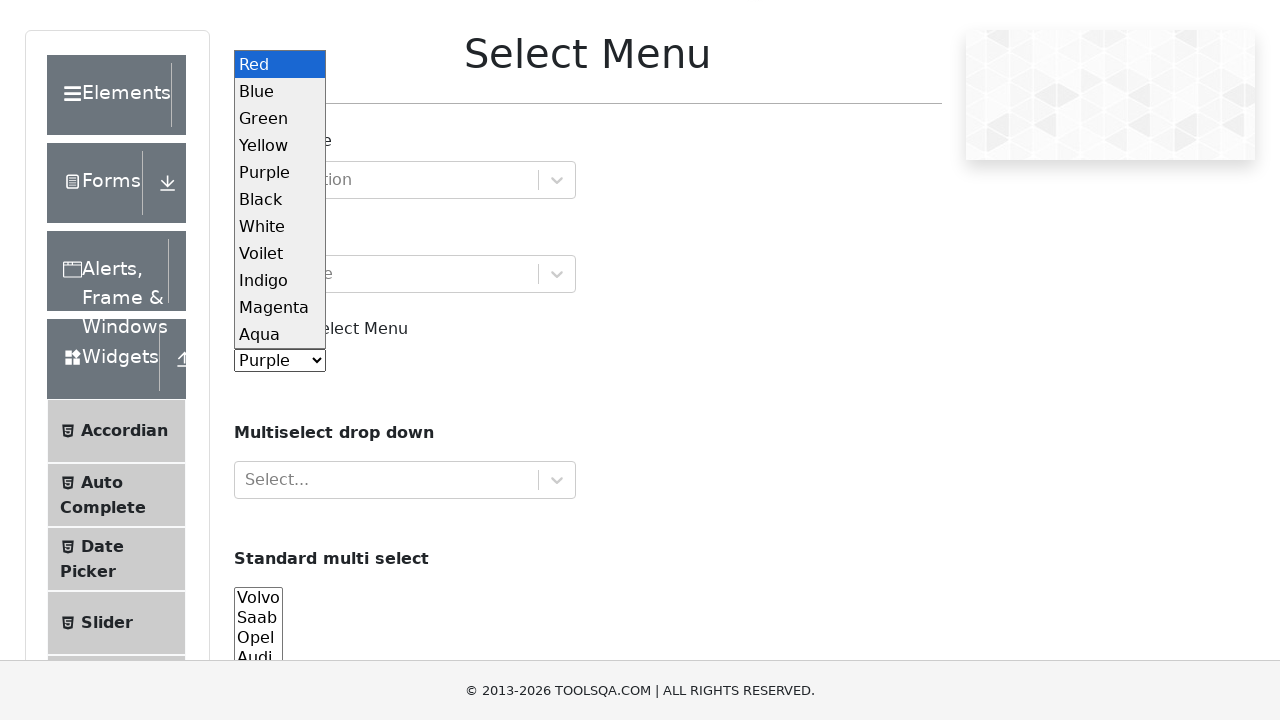

Located multi-select cars dropdown element
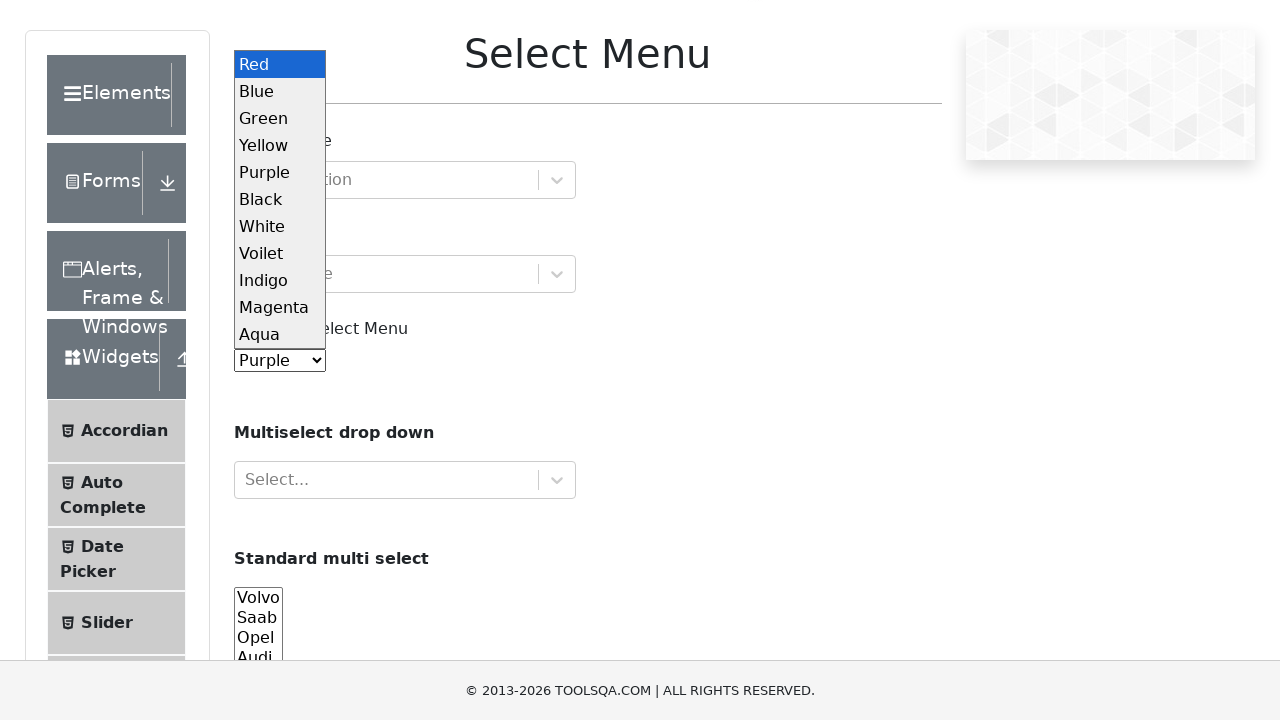

Pressed down Control key for multi-select
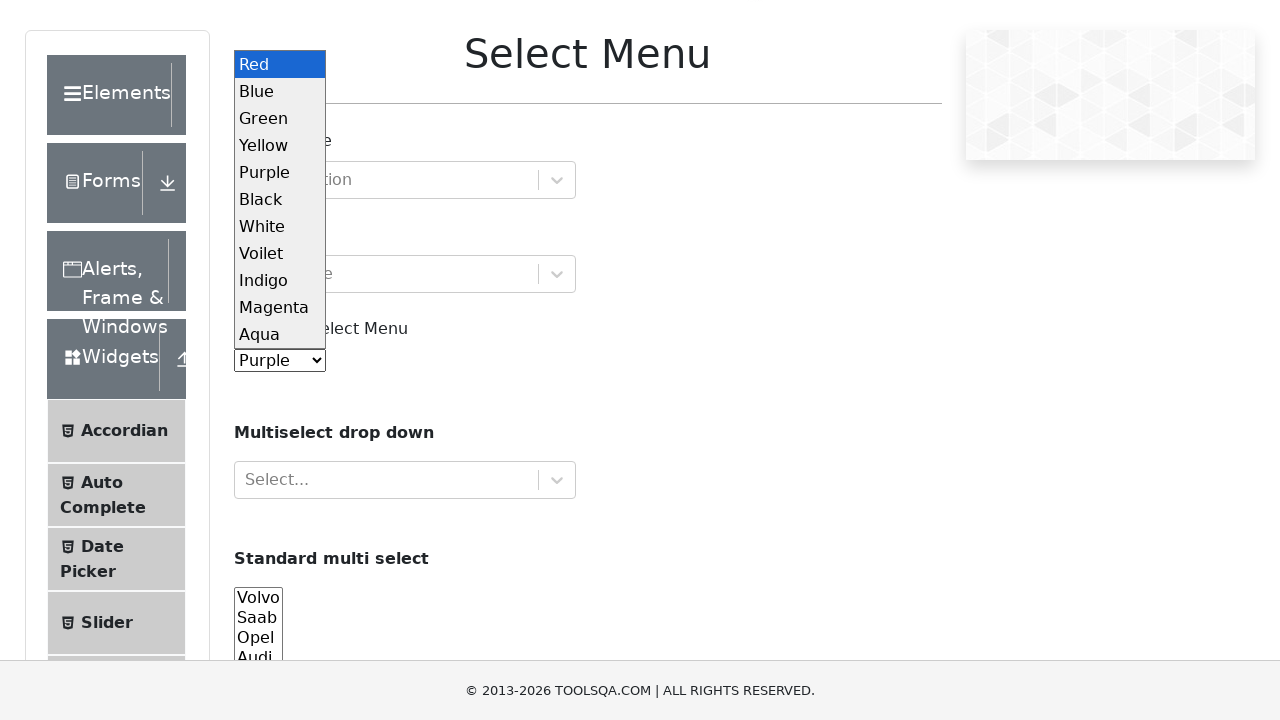

Clicked on second car option while holding Control at (258, 618) on xpath=//select[@id='cars']//option[2]
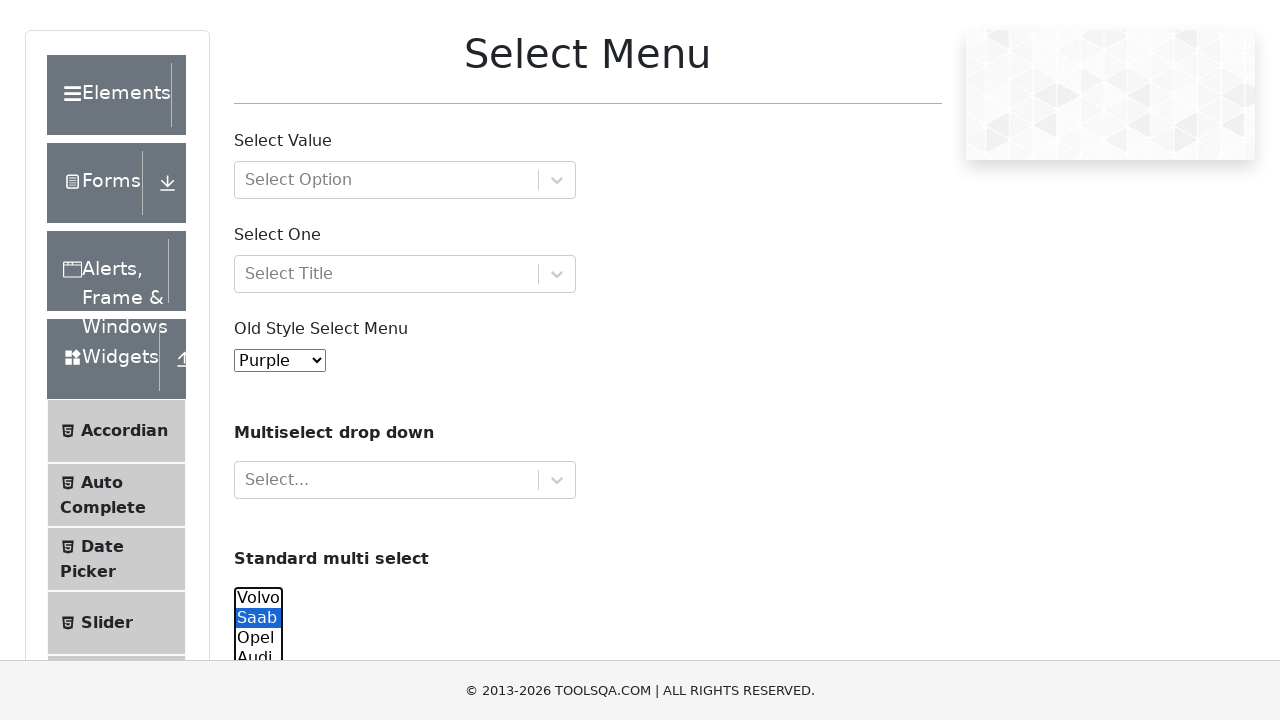

Clicked on first car option while holding Control at (258, 598) on xpath=//select[@id='cars']//option[1]
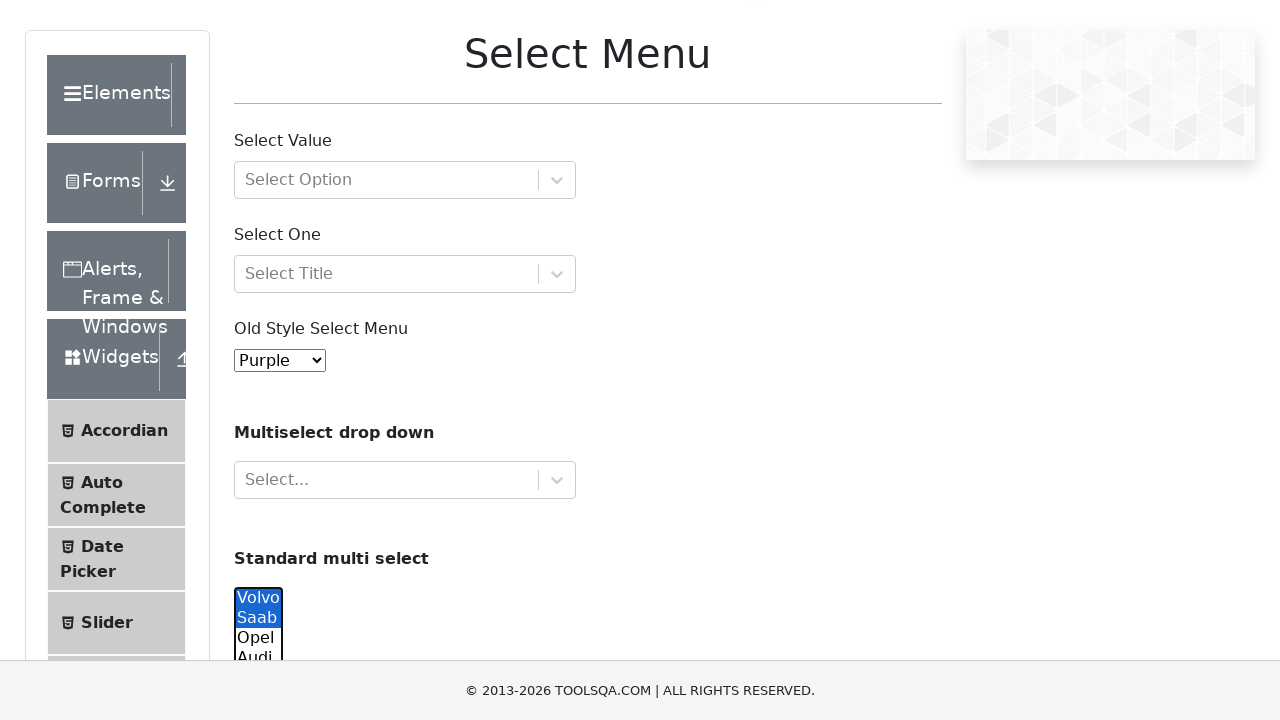

Released Control key after multi-select operations
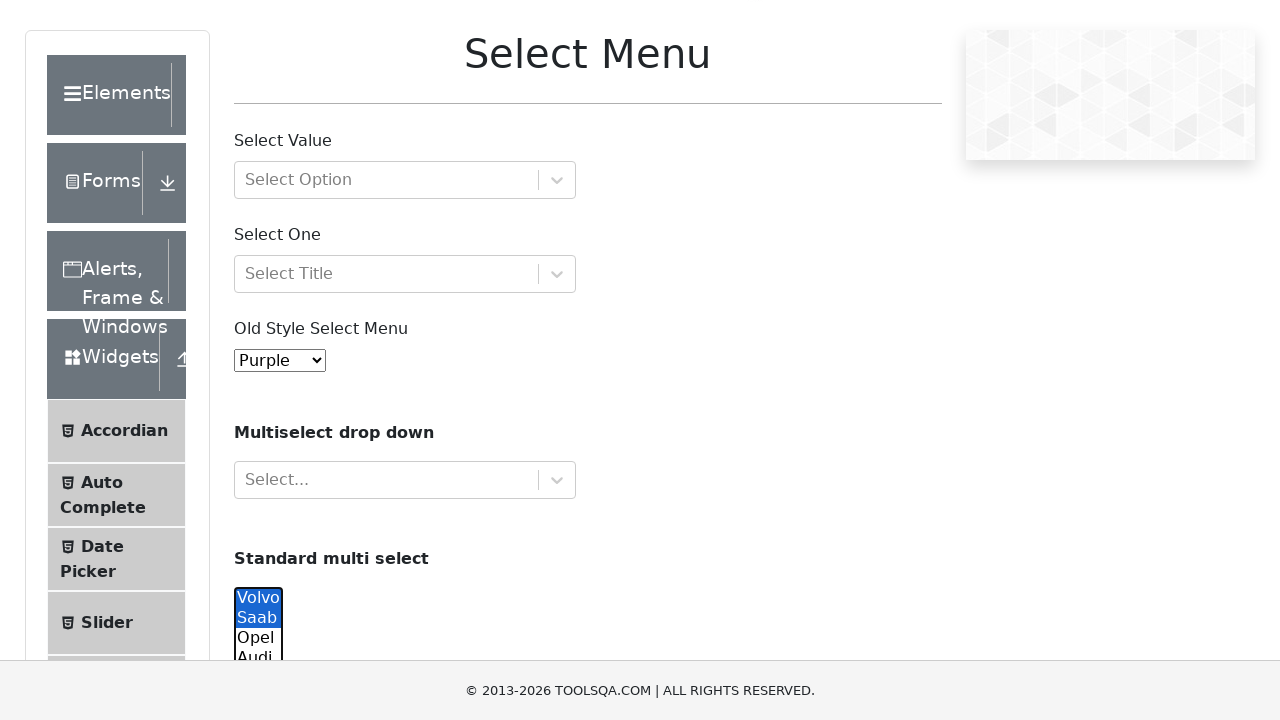

Waited 1000ms for multi-select to complete
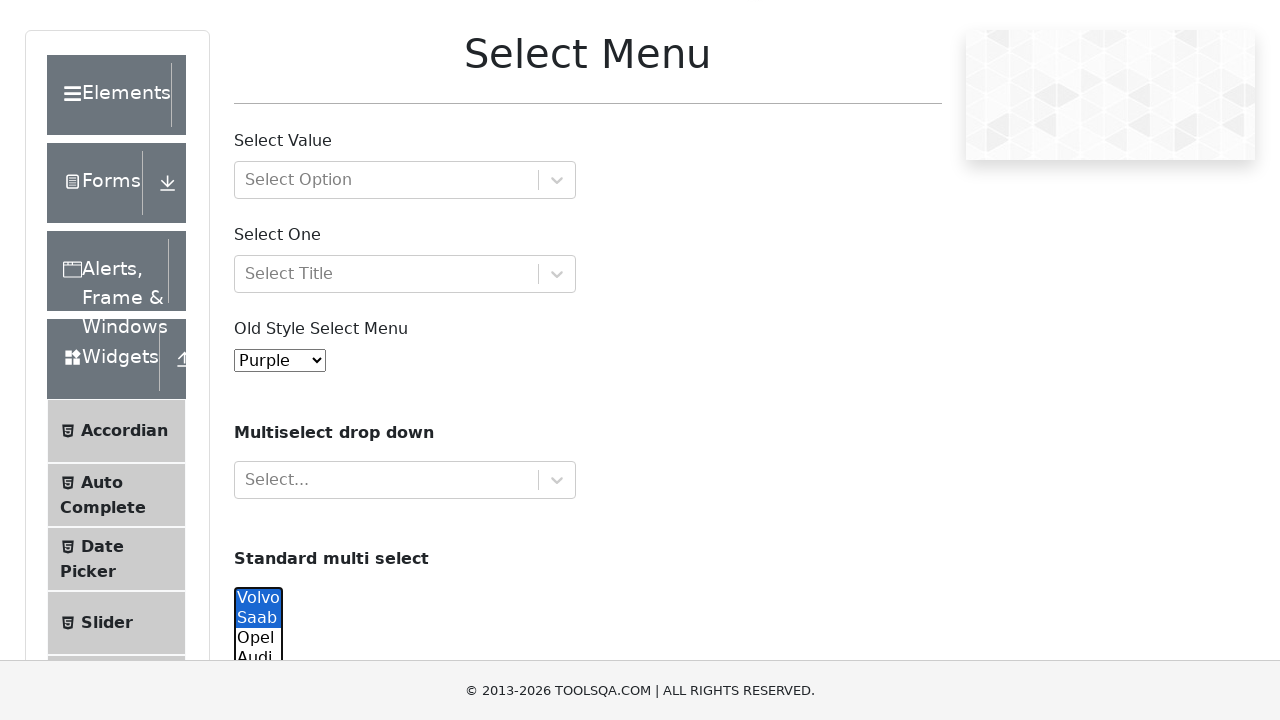

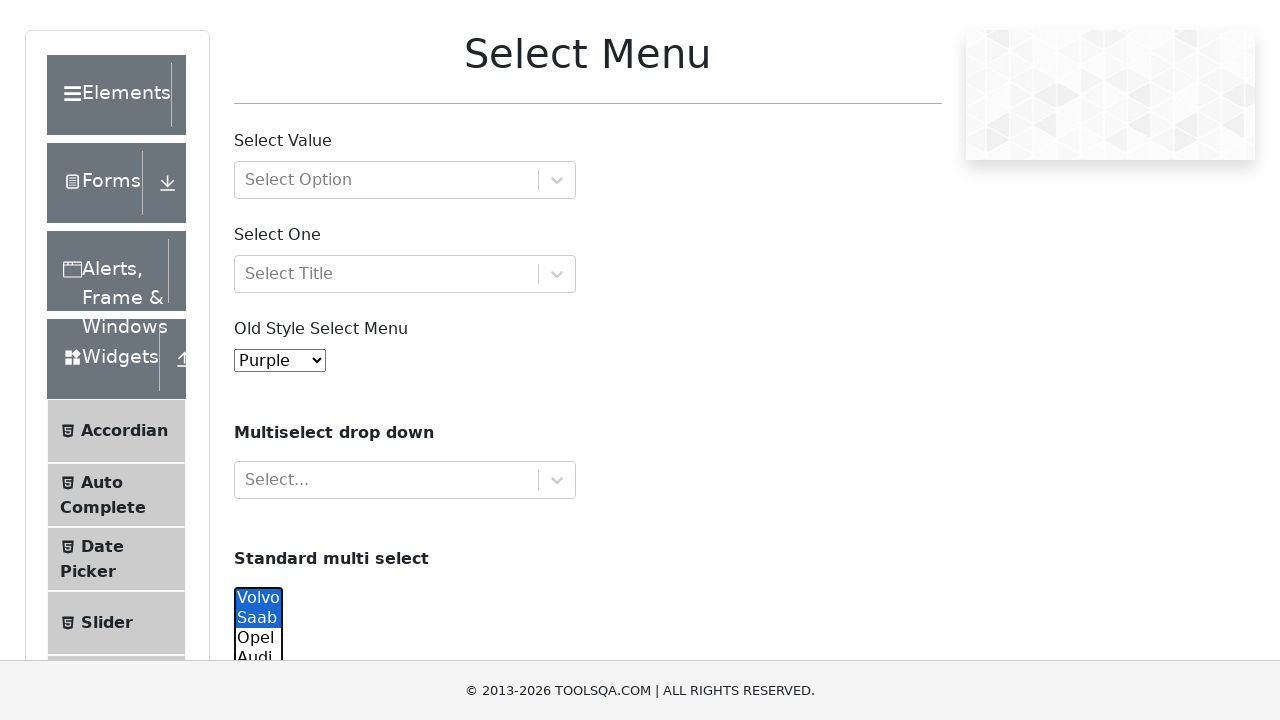